Tests jQuery UI drag and drop functionality by dragging an element and dropping it onto a target area within an iframe

Starting URL: https://jqueryui.com/droppable/

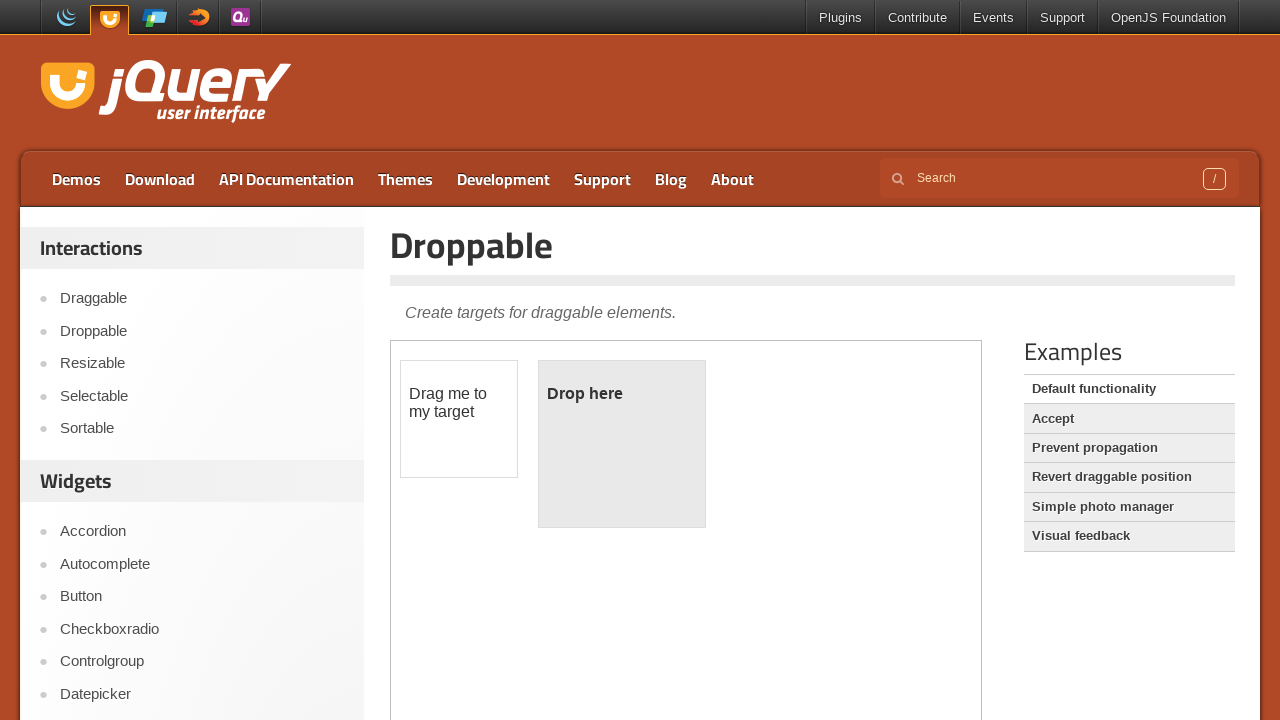

Located the demo iframe
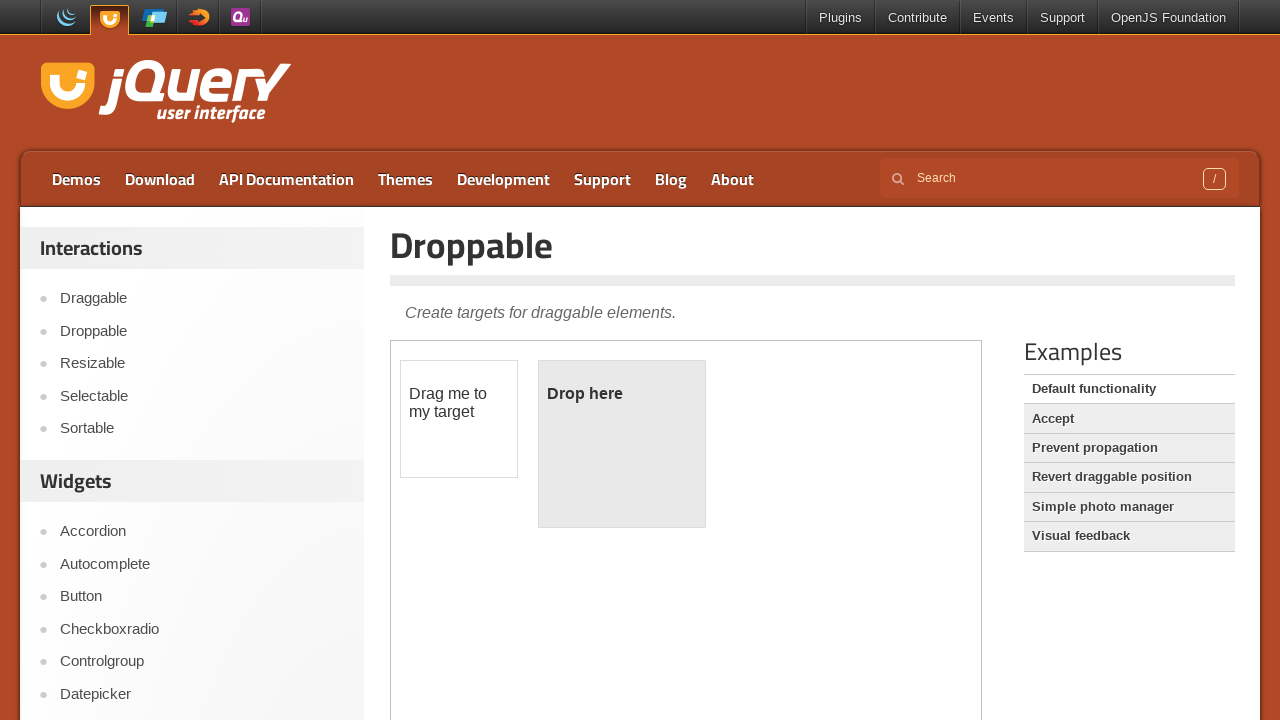

Located the draggable element within the iframe
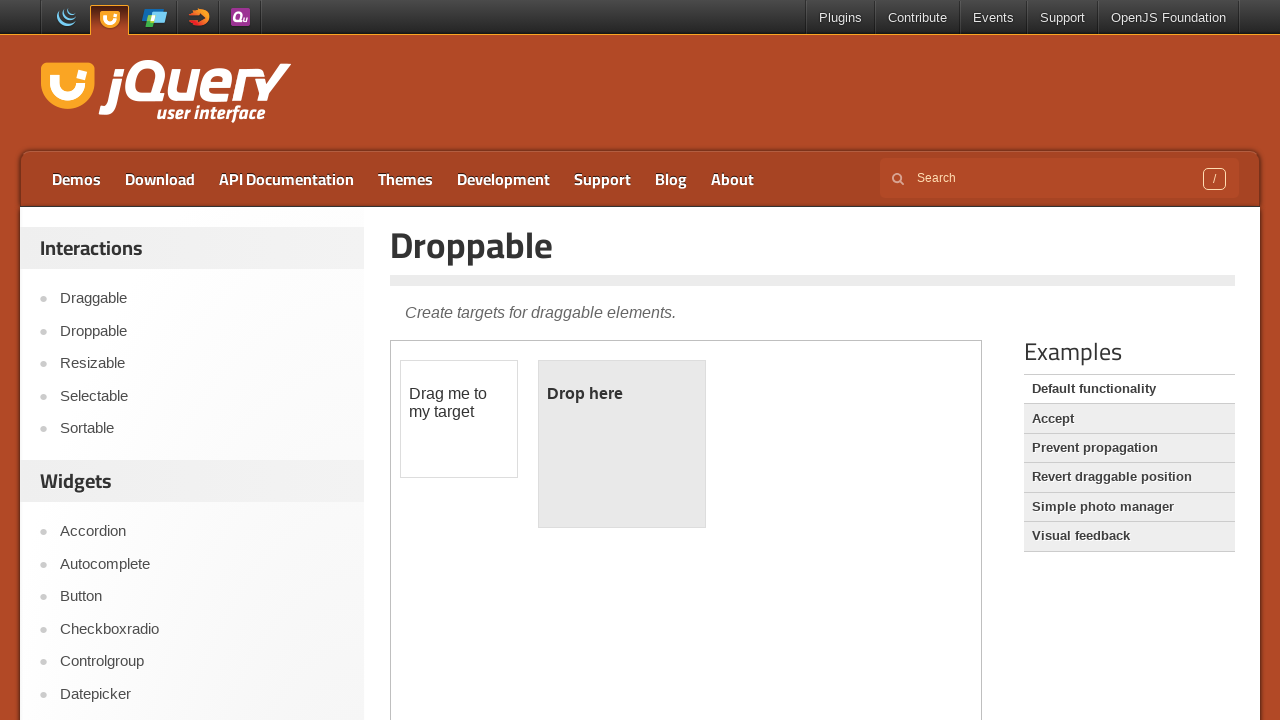

Located the droppable target element within the iframe
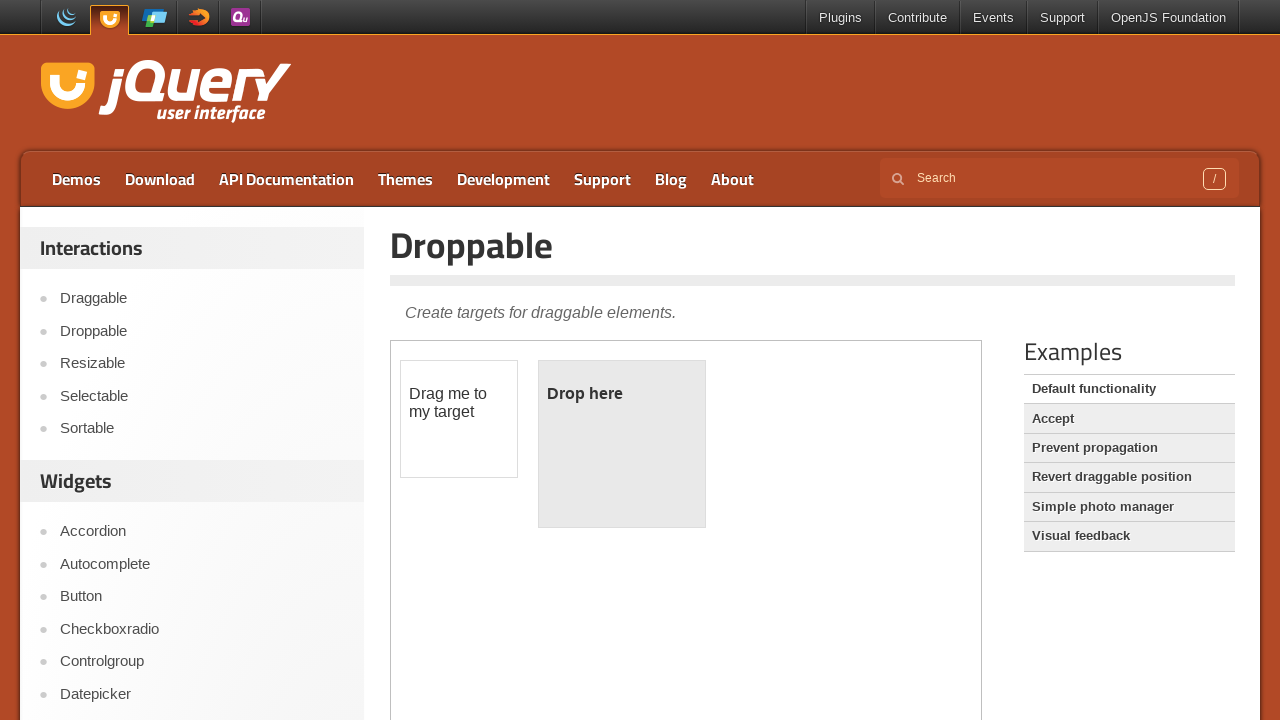

Dragged the draggable element and dropped it onto the droppable target at (622, 444)
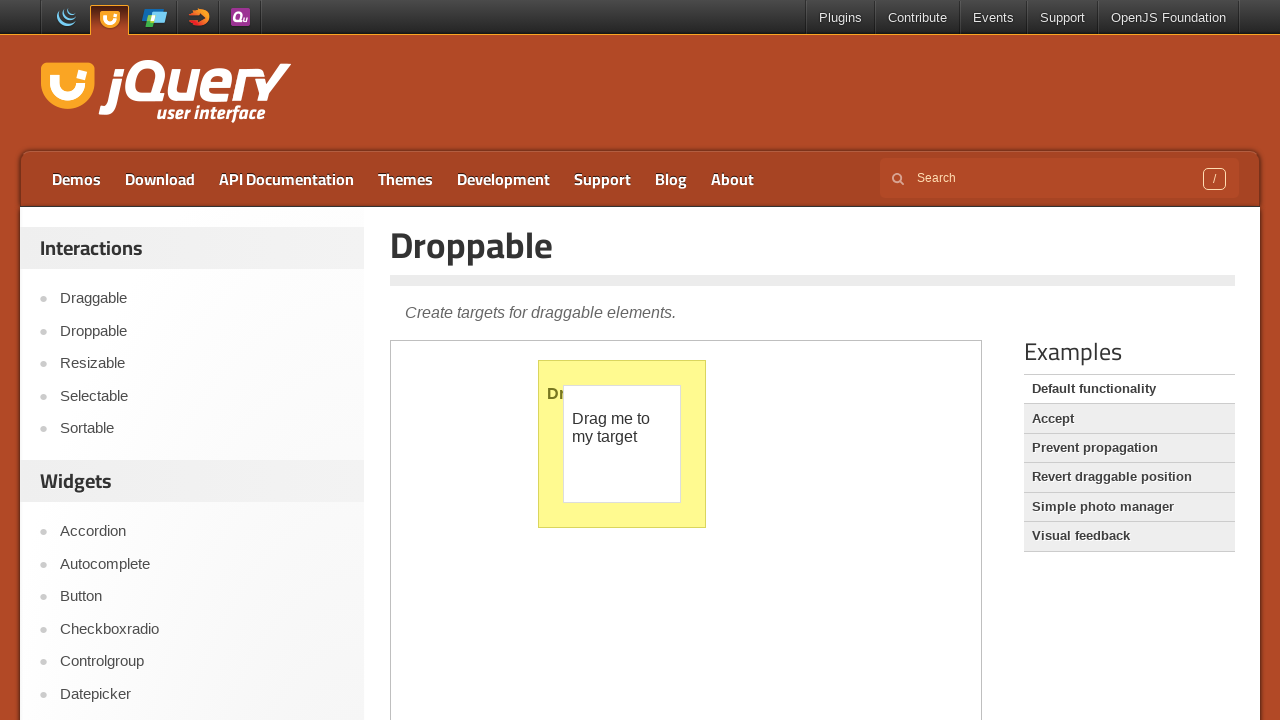

Waited for drag and drop action to complete
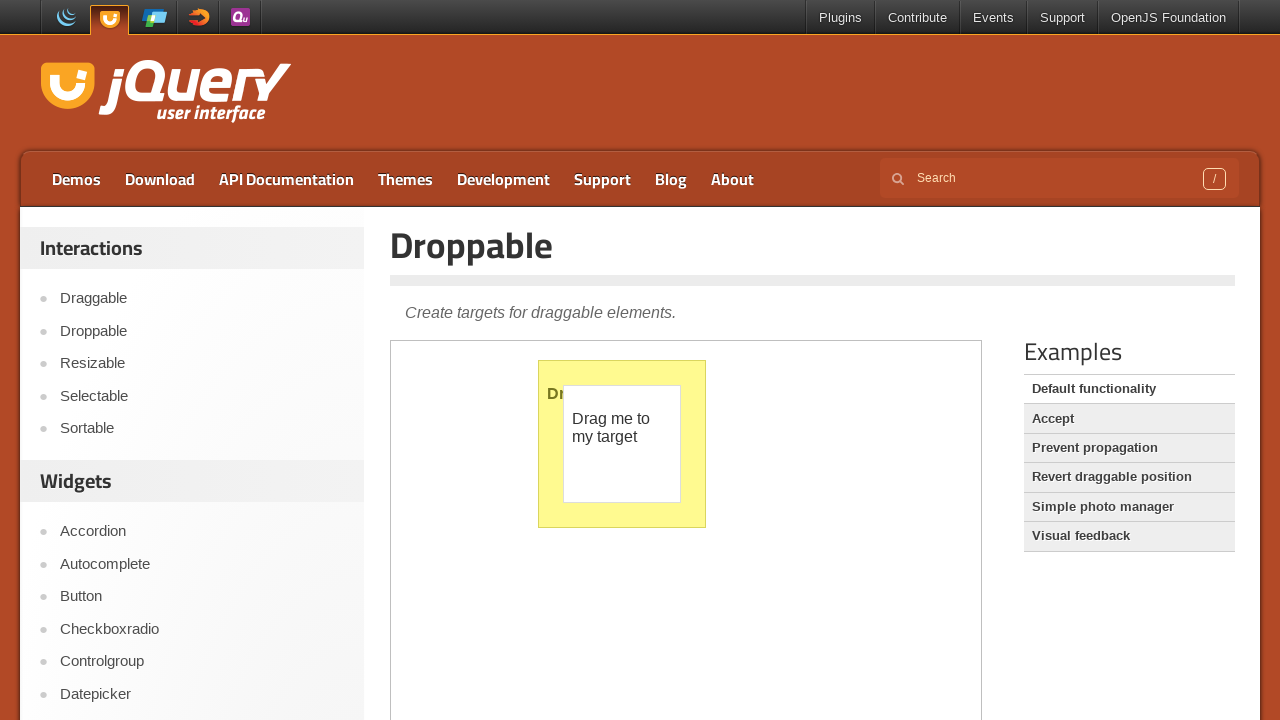

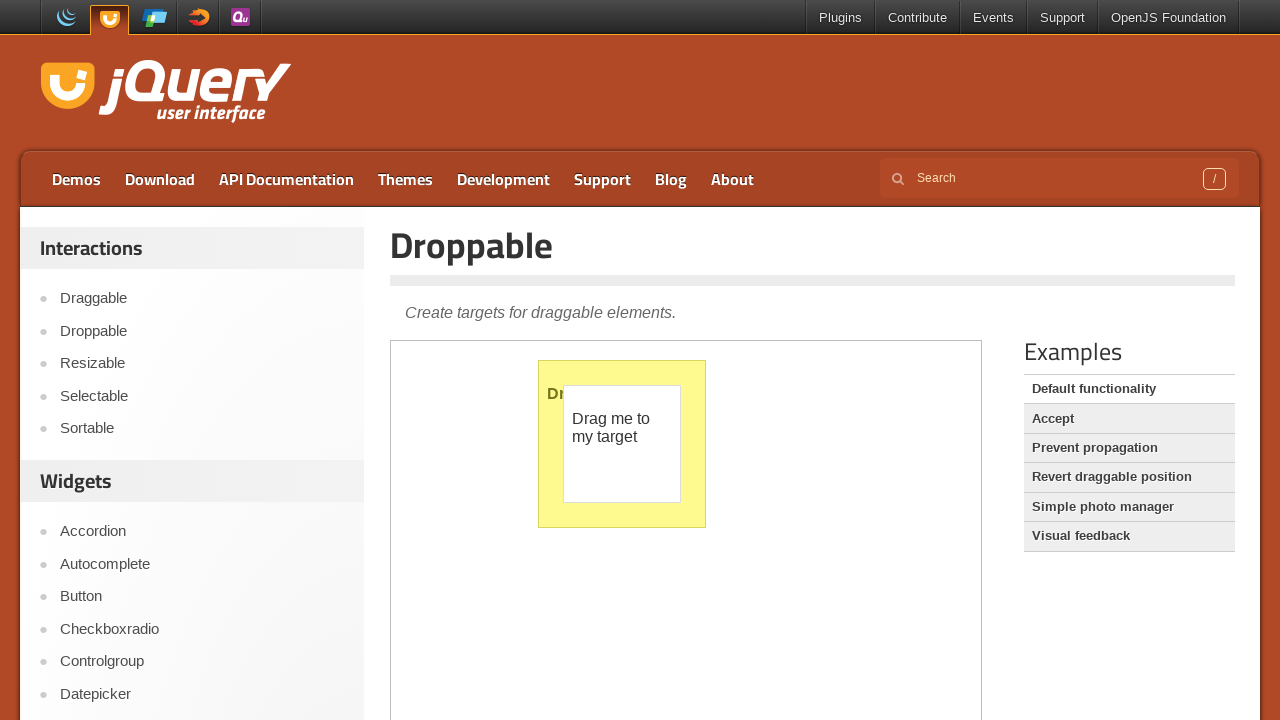